Tests window switching functionality by clicking a link that opens a new window, switching between windows, and verifying content in each window

Starting URL: https://the-internet.herokuapp.com/

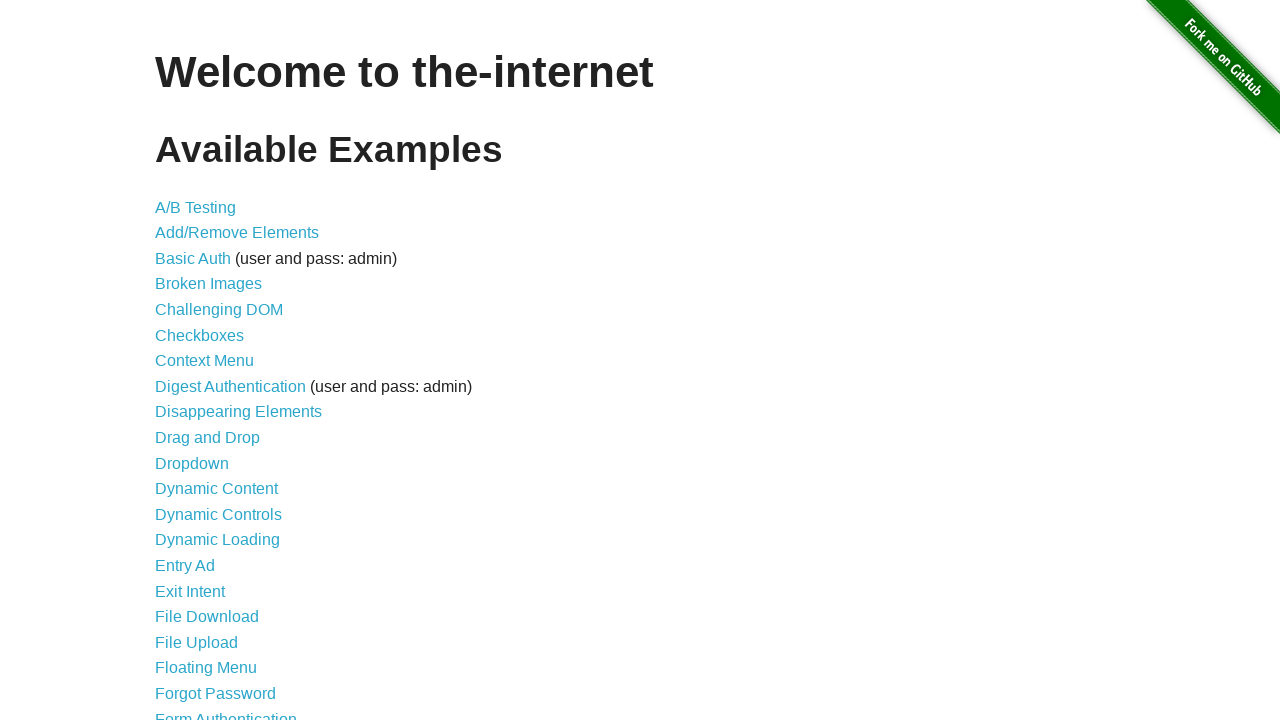

Clicked on Multiple Windows link at (218, 369) on text='Multiple Windows'
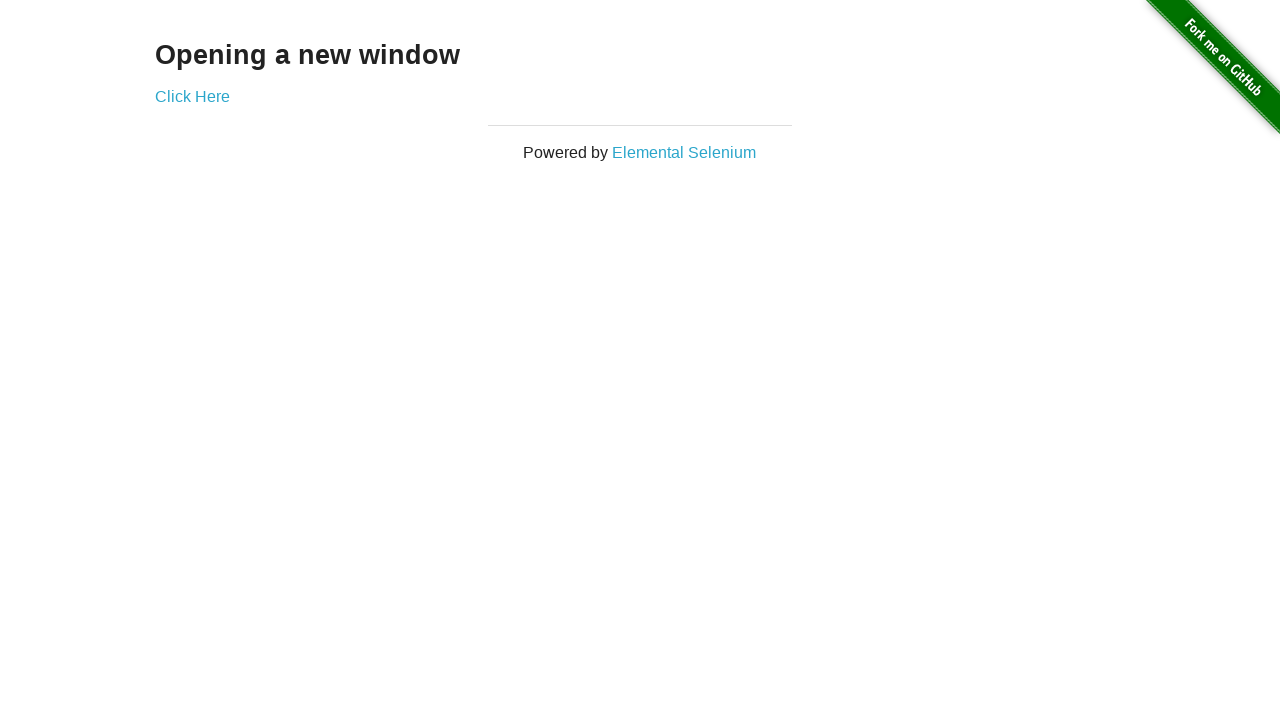

Clicked 'Click Here' to open new window at (192, 96) on text='Click Here'
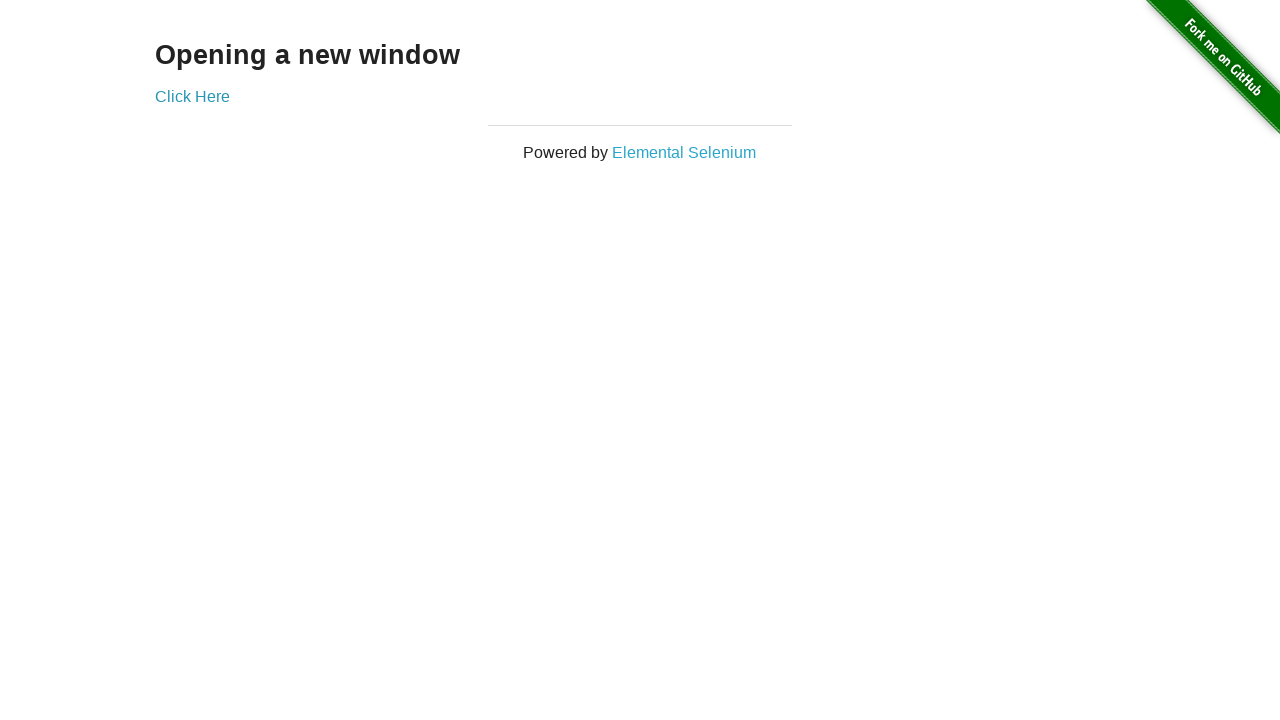

New window opened and captured
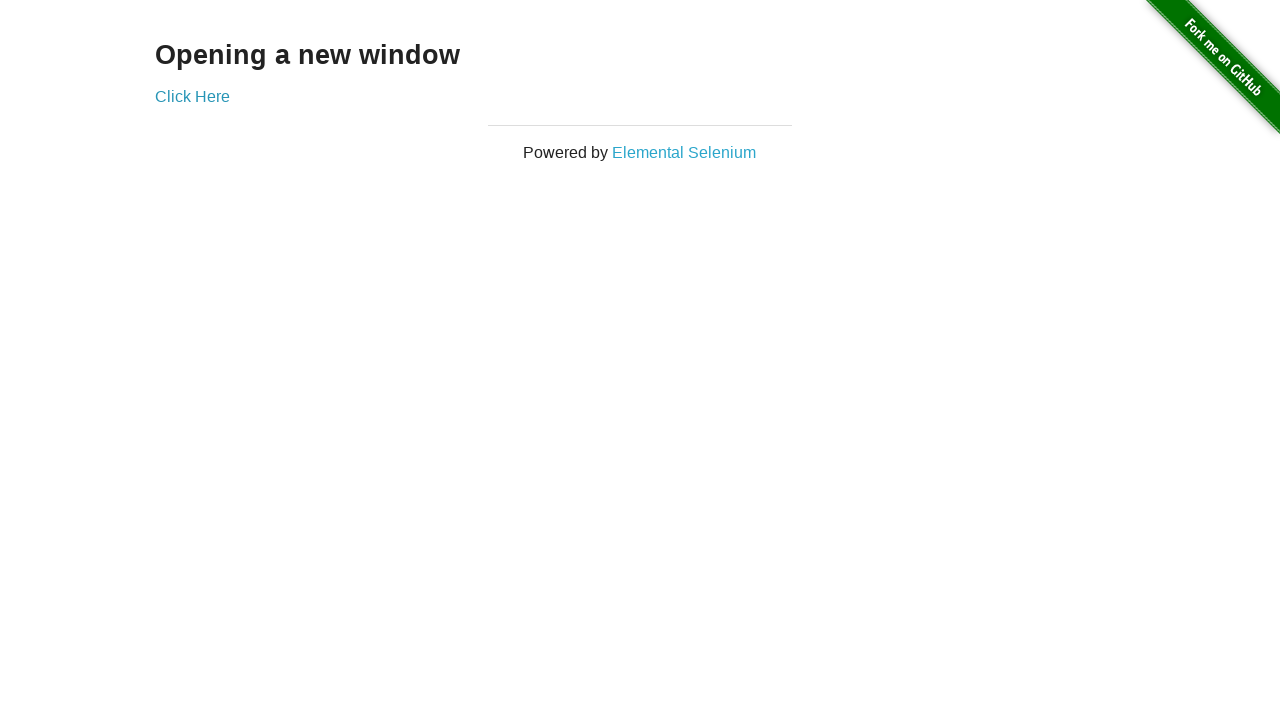

New page finished loading
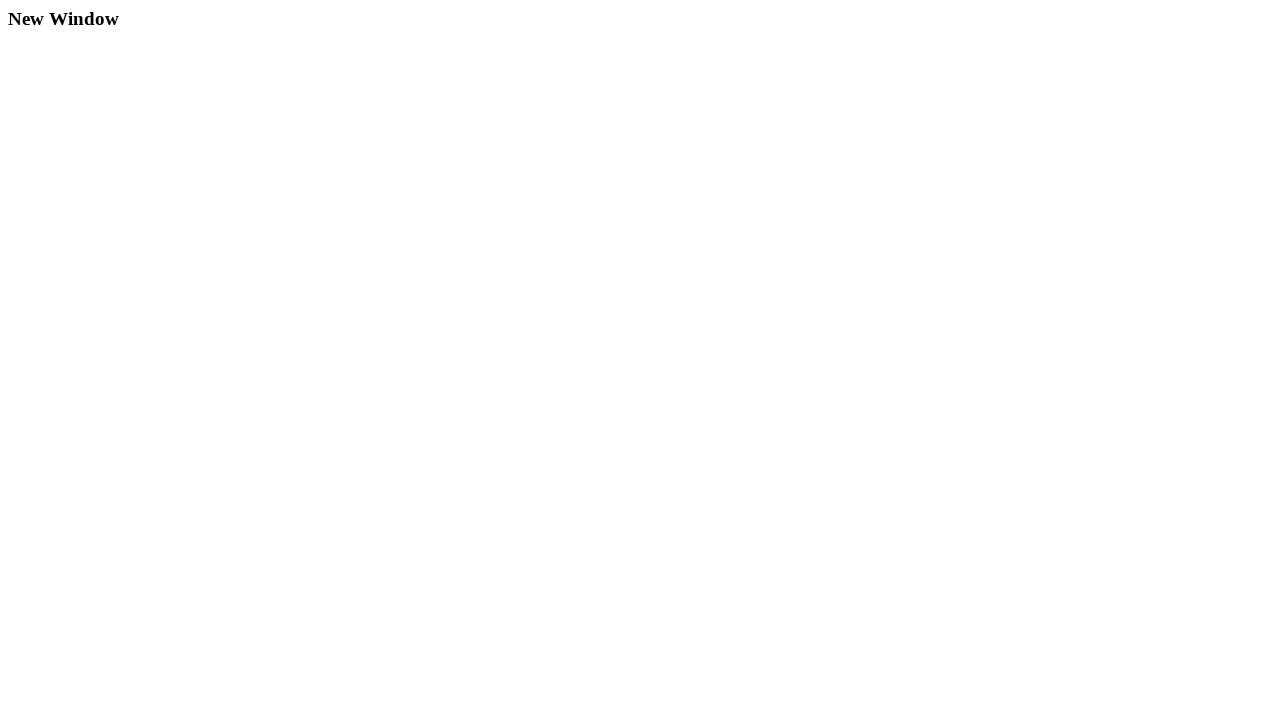

Verified 'New Window' text is present in new window
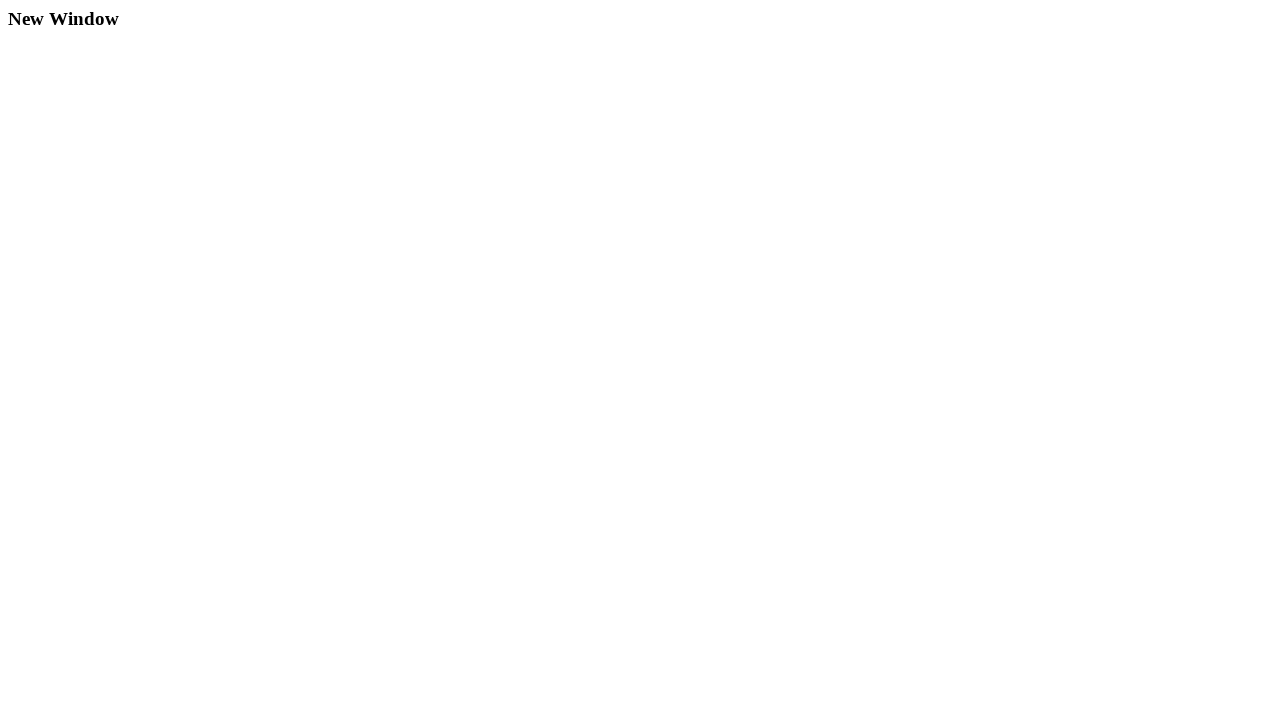

Verified 'Opening a new window' text in original window
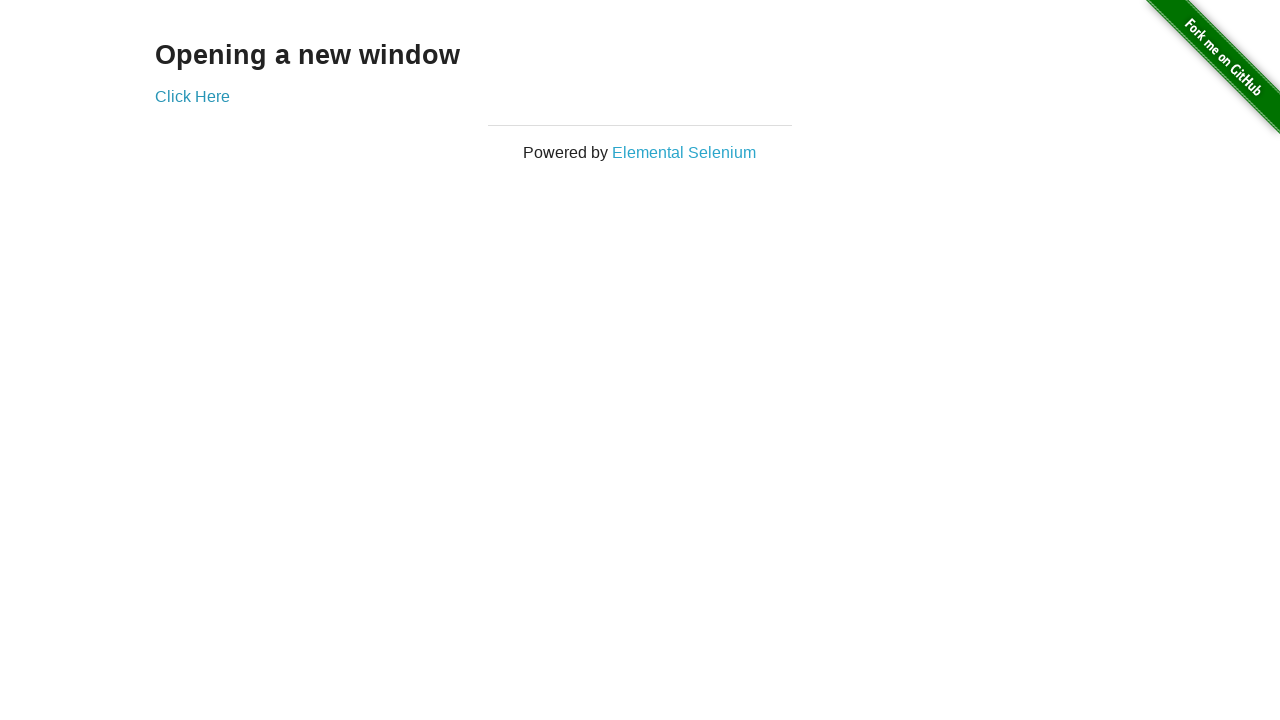

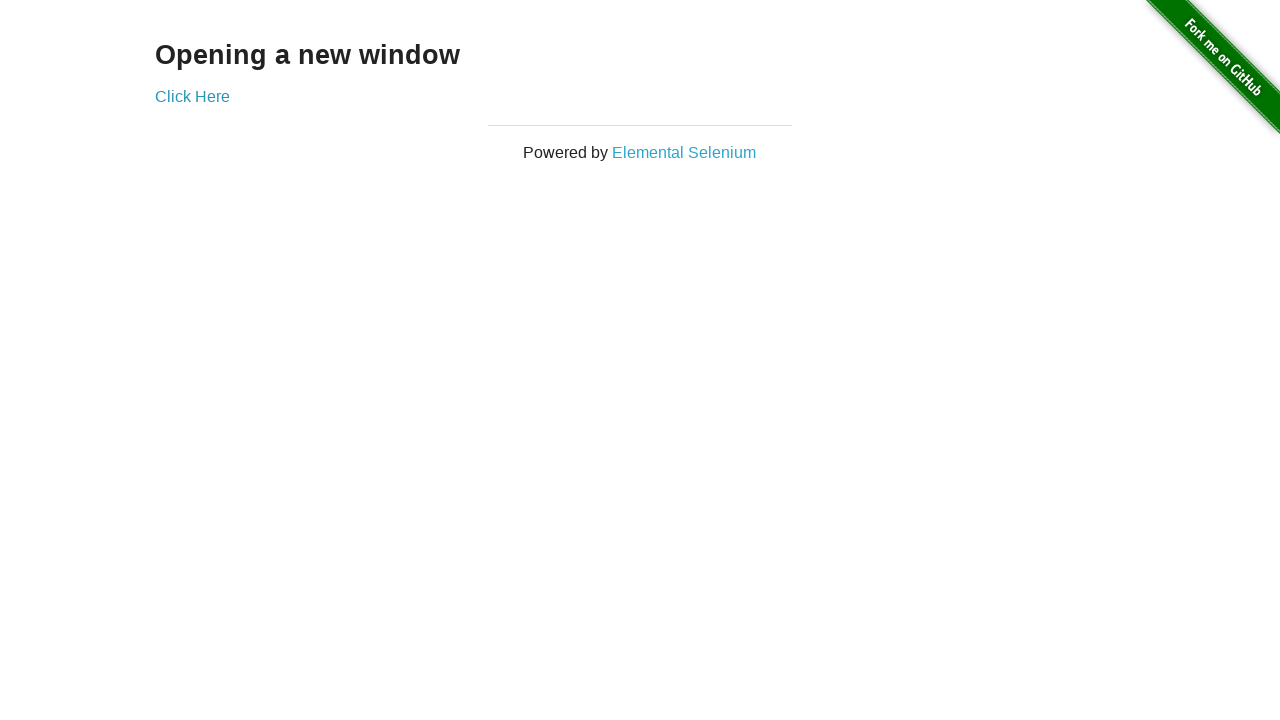